Opens a new tab by clicking the "Free Access" link on the page and verifies that the popup contains expected email text content.

Starting URL: https://rahulshettyacademy.com/loginpagePractise/#

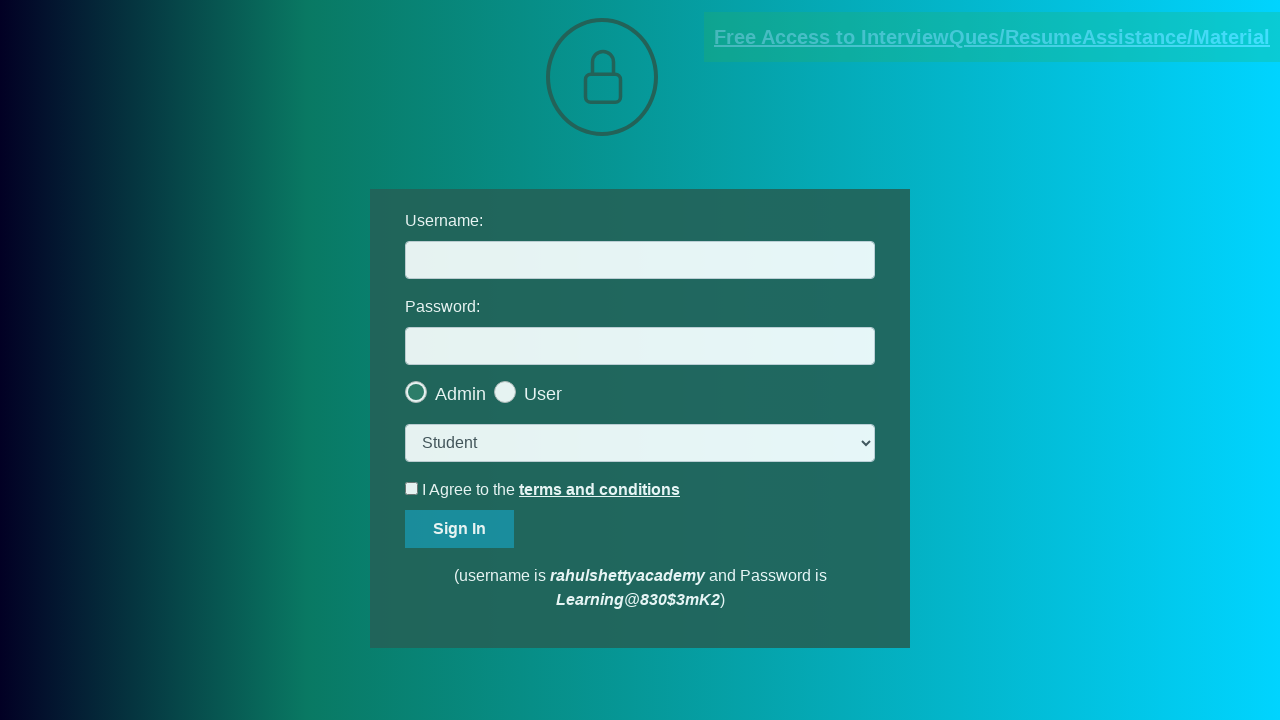

Clicked 'Free Access' link to open popup at (992, 37) on xpath=//a[contains(text(), 'Free')]
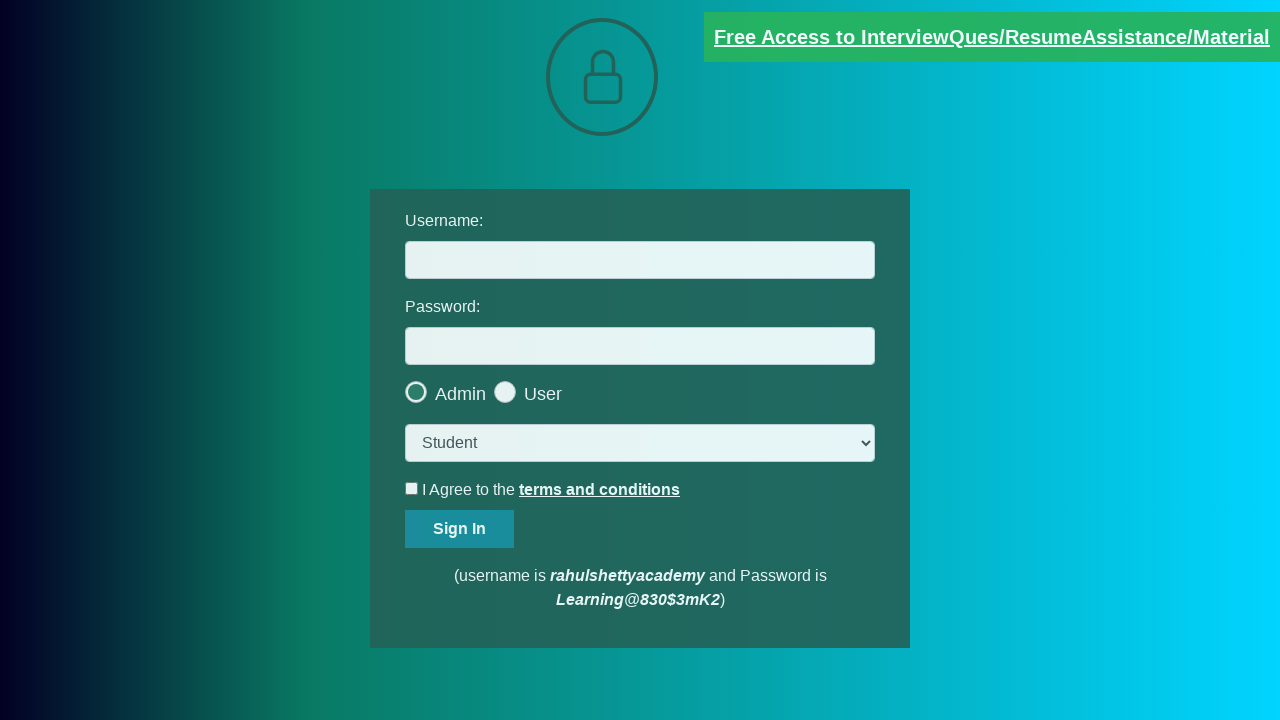

Popup page opened and captured
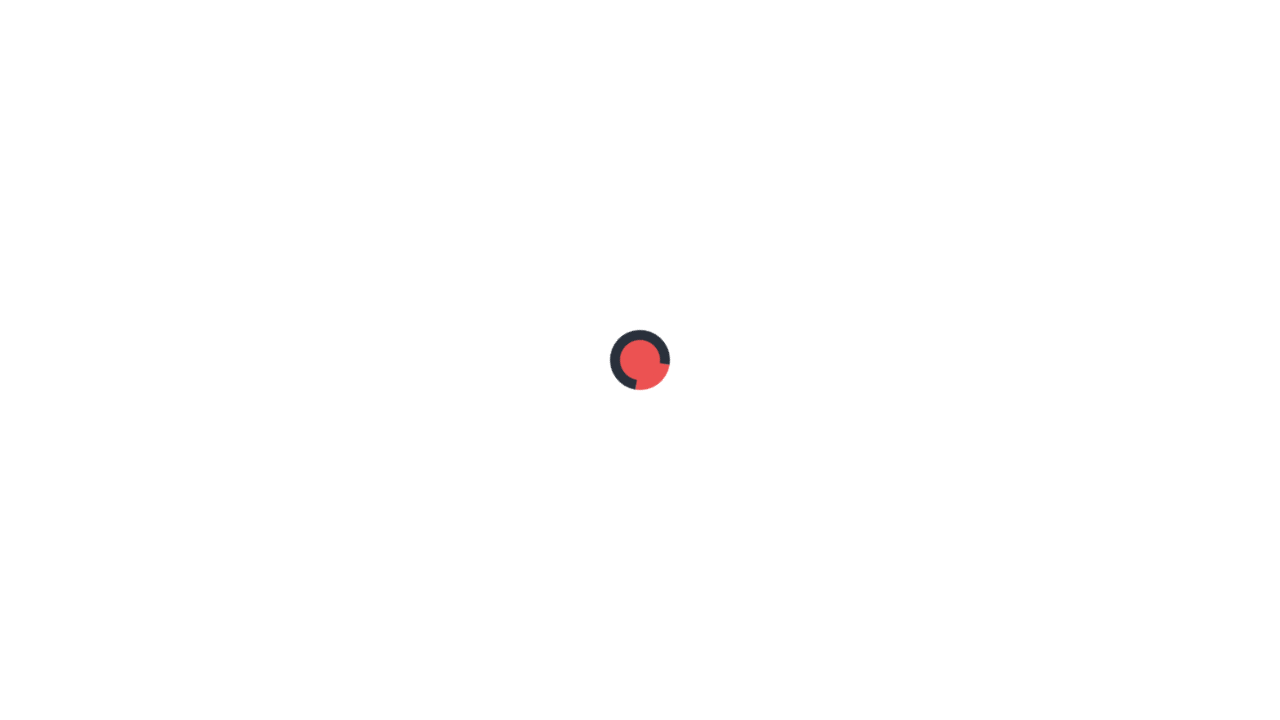

Red text element loaded on popup
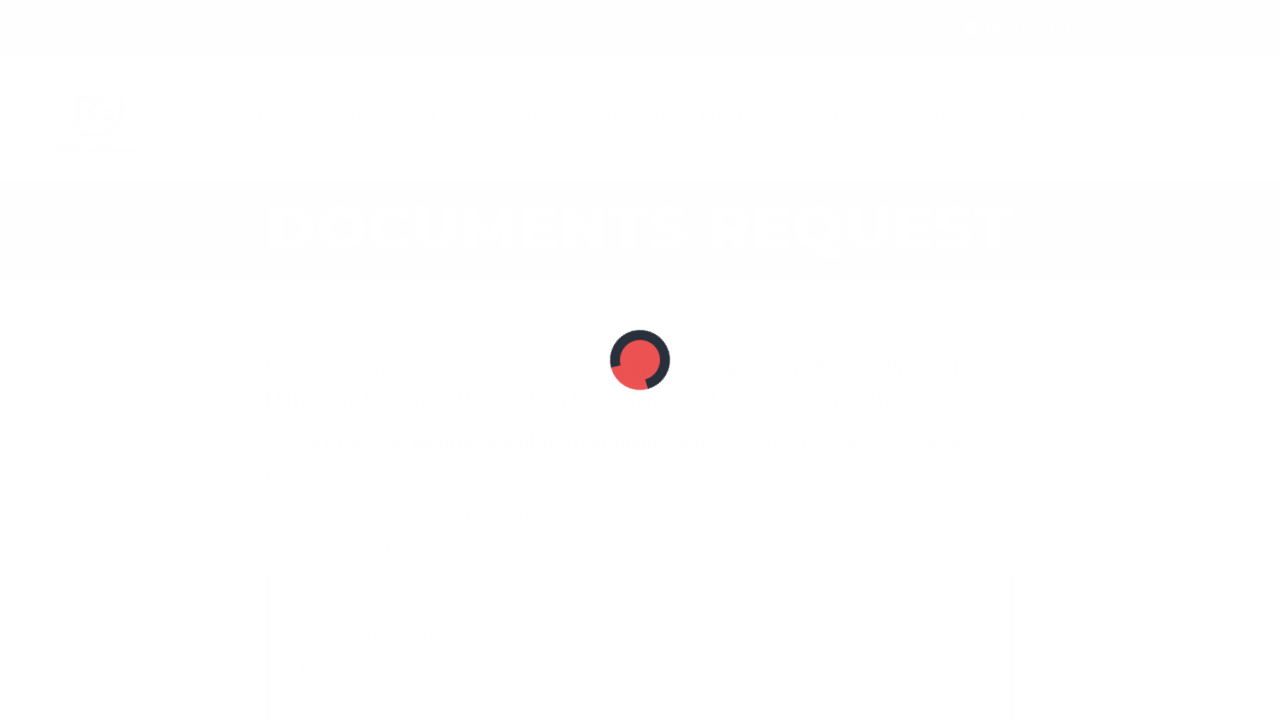

Extracted text content from red element: Please email us at mentor@rahulshettyacademy.com with below template to receive response 
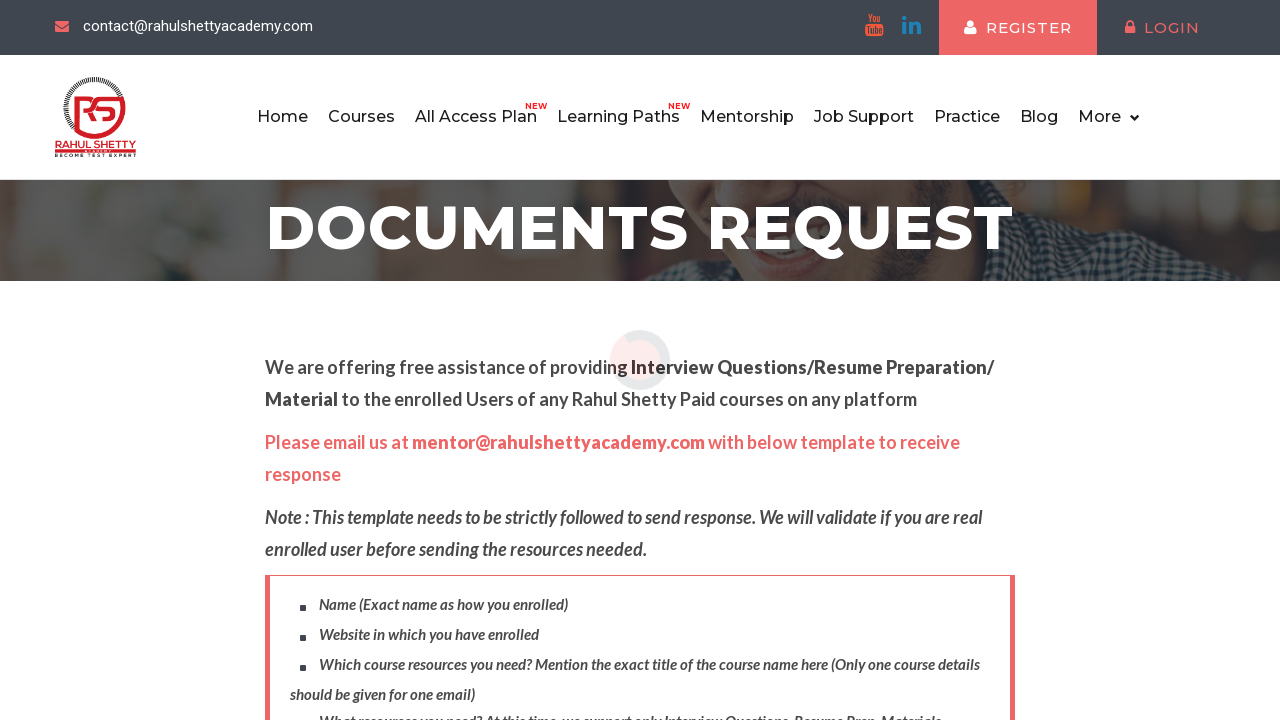

Parsed email from text: mentor@rahulshettyacademy.com
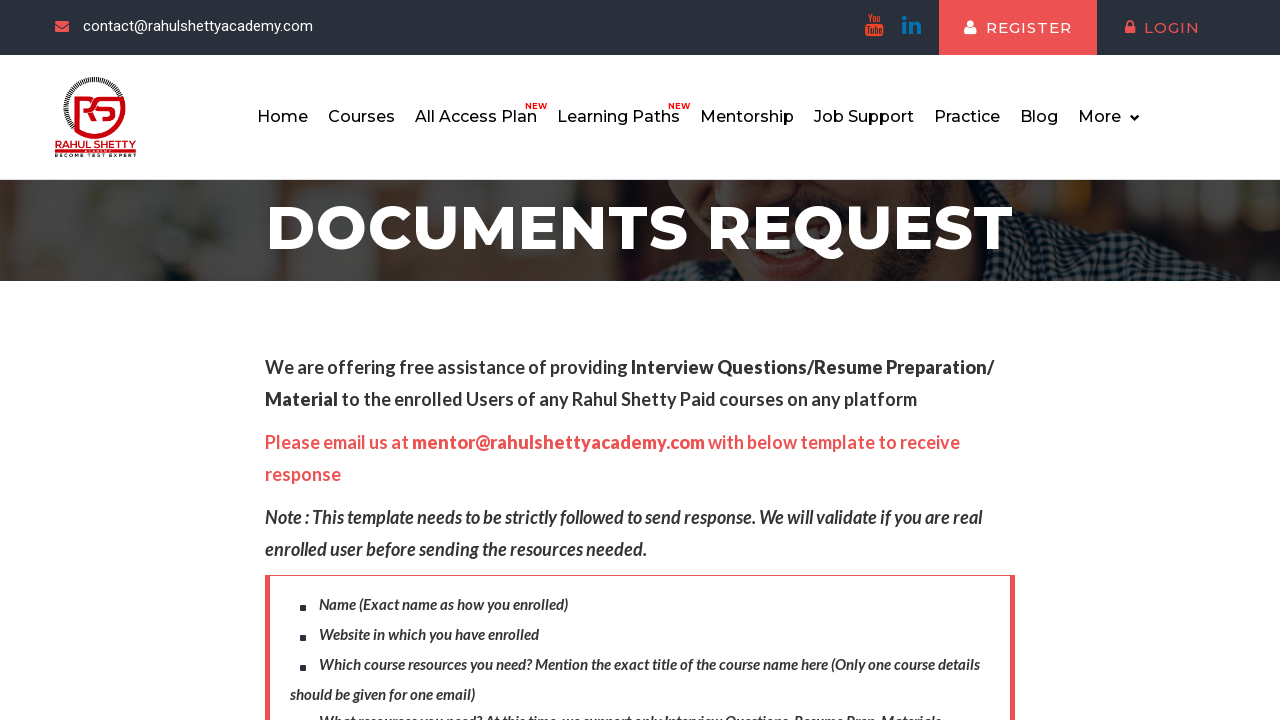

Verified email matches 'mentor@rahulshettyacademy.com'
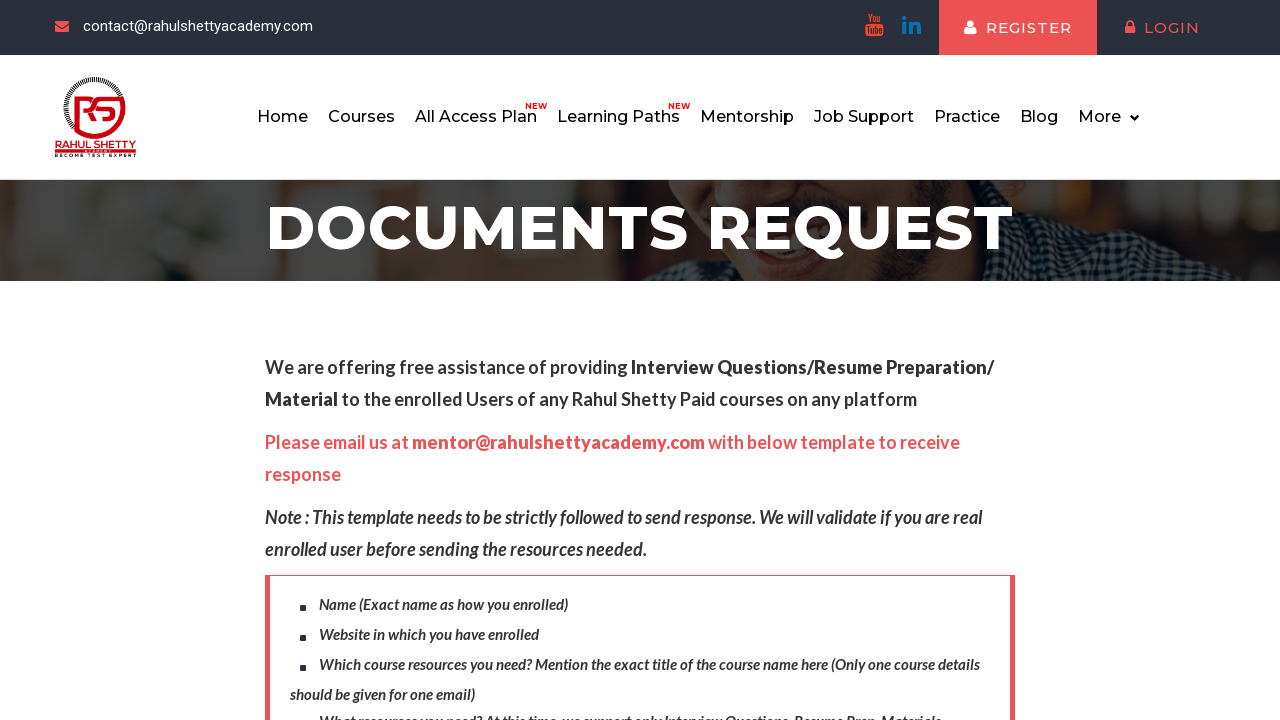

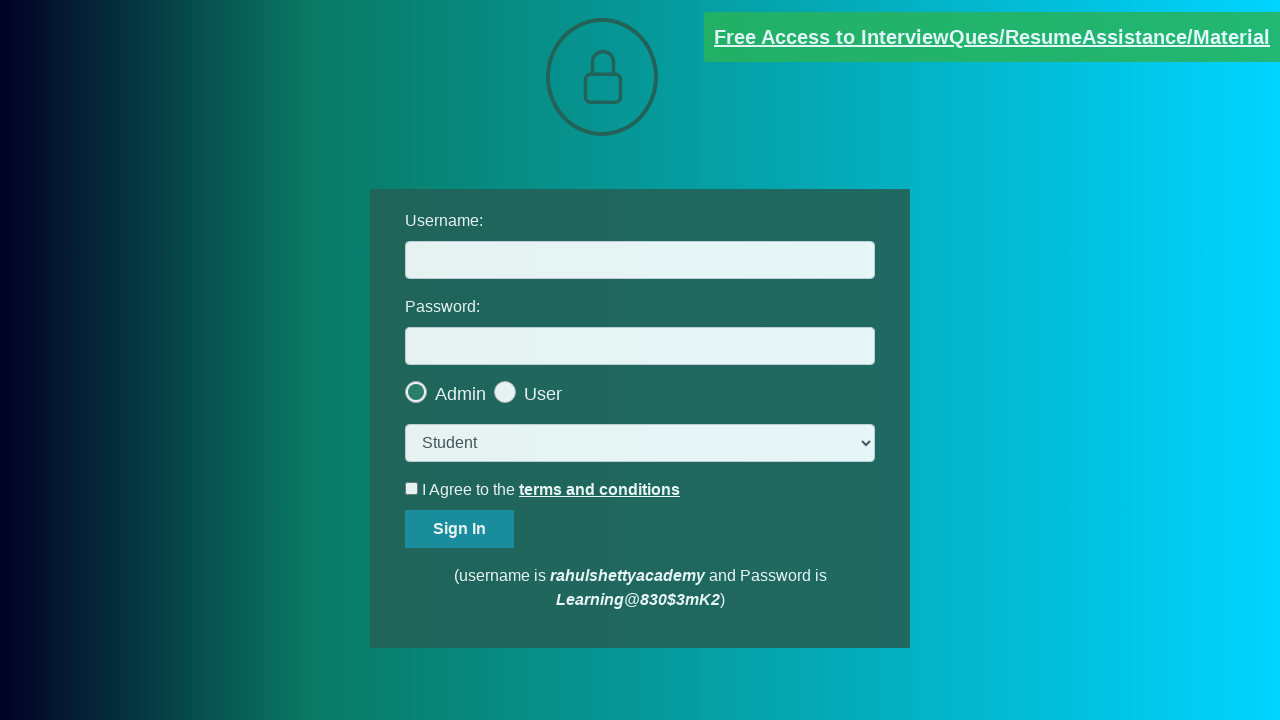